Tests prompt alert by clicking a button, entering text into the prompt, and accepting it

Starting URL: http://automation-practice.emilos.pl/alerts.php

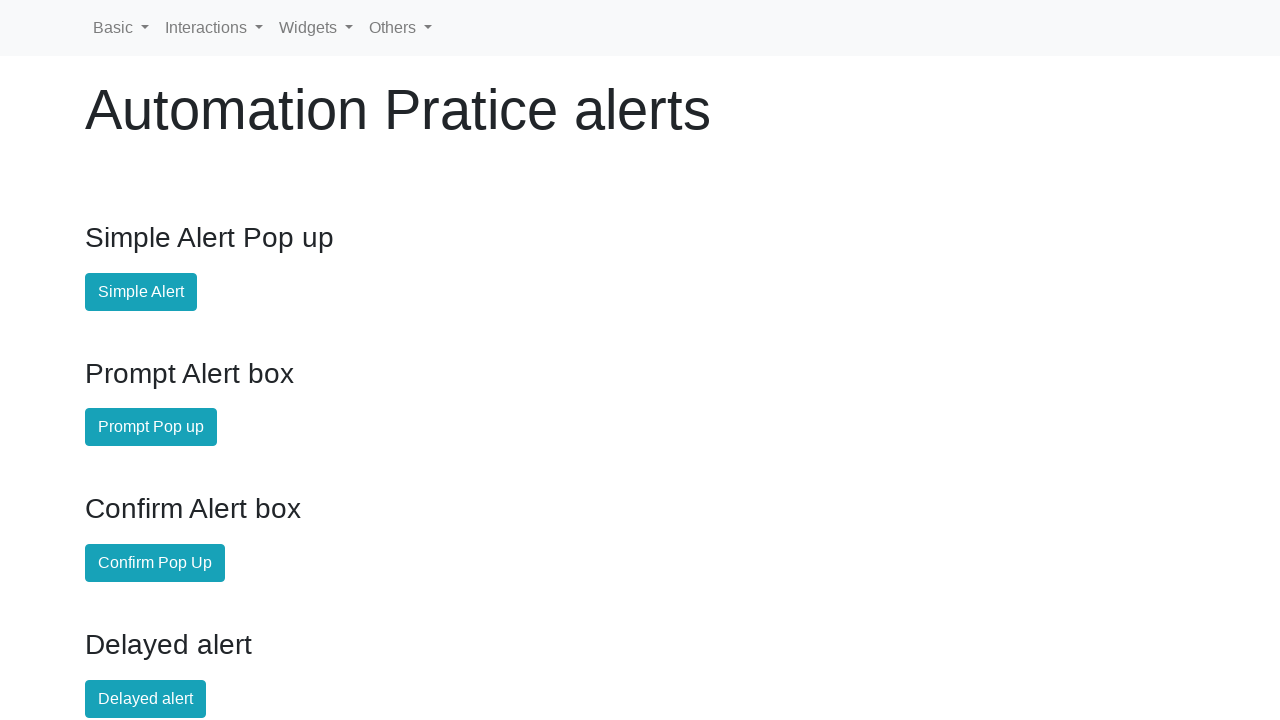

Set up dialog handler to accept prompt with text 'Jan Kowalski'
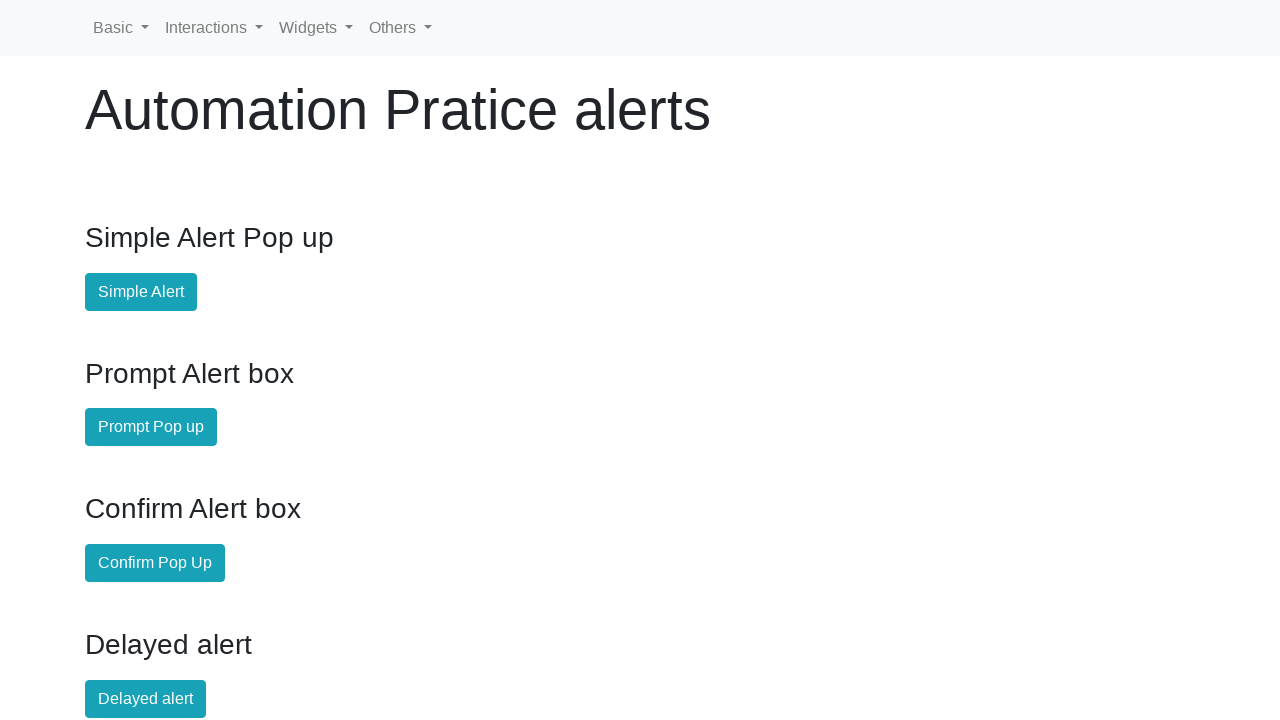

Clicked prompt alert button at (151, 427) on #prompt-alert
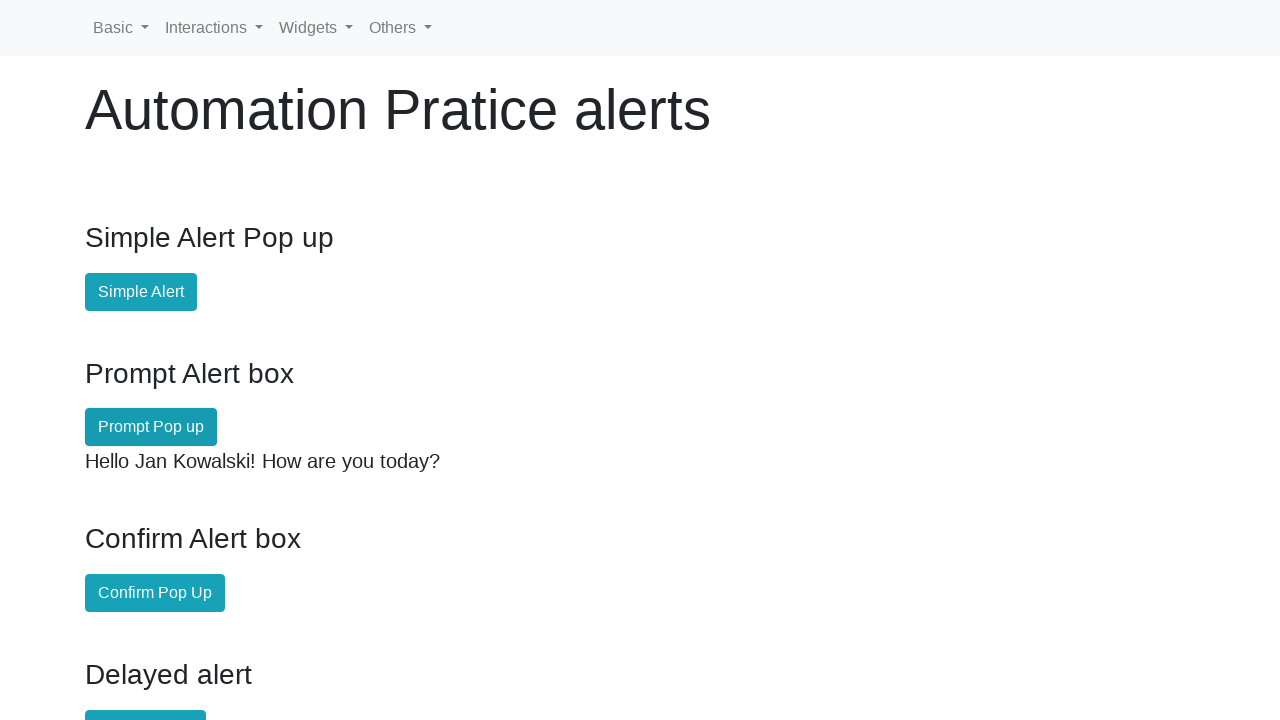

Waited 500ms for dialog to be handled
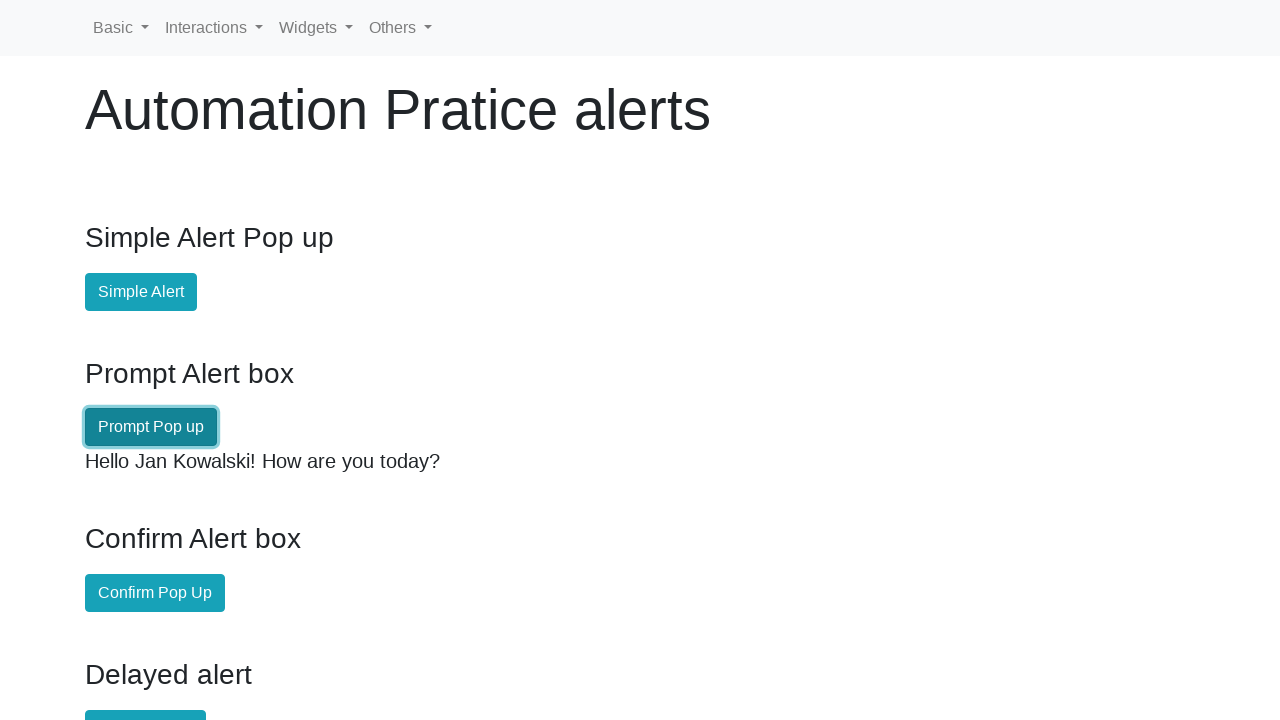

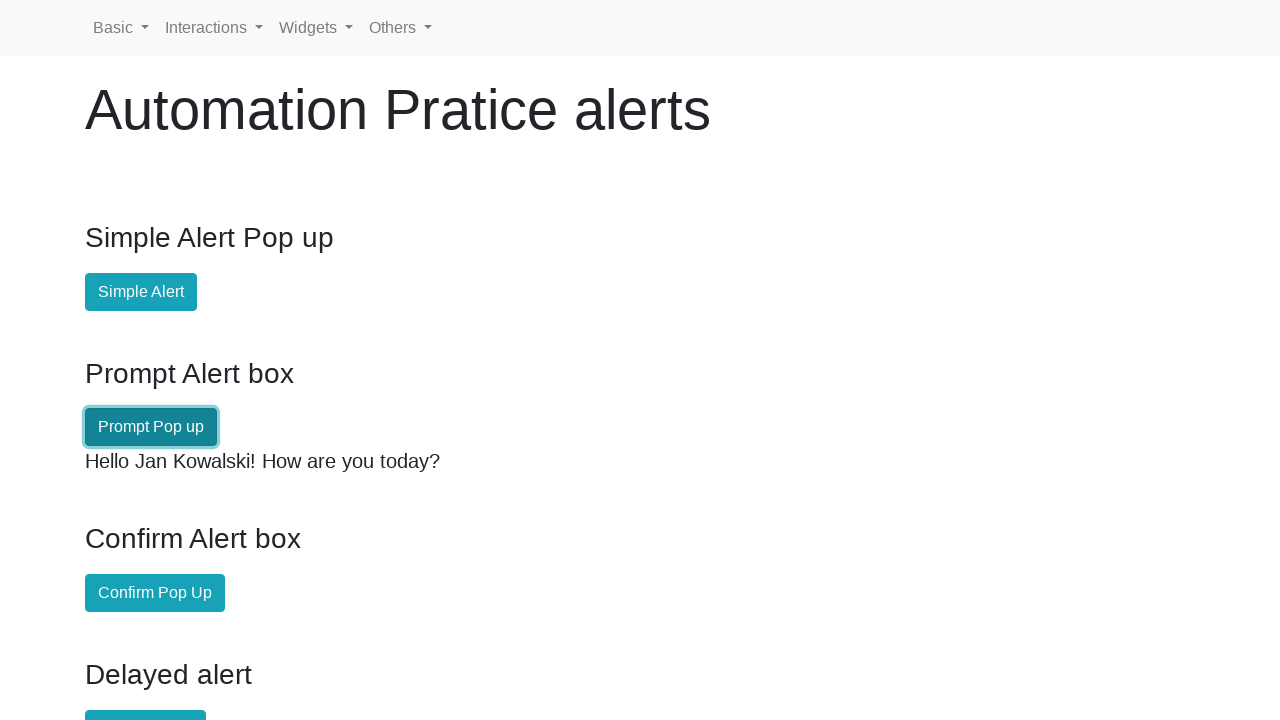